Tests marking individual items as complete by checking their toggle boxes

Starting URL: https://demo.playwright.dev/todomvc

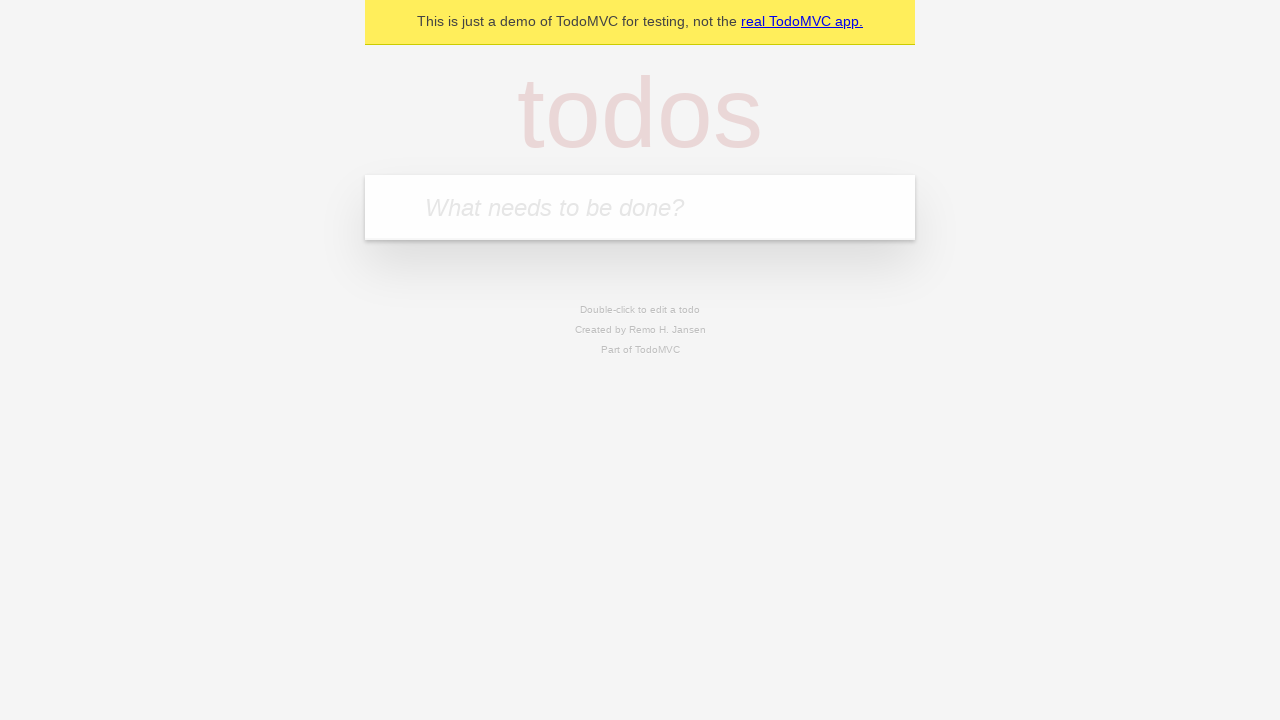

Filled new todo input with 'buy some cheese' on .new-todo
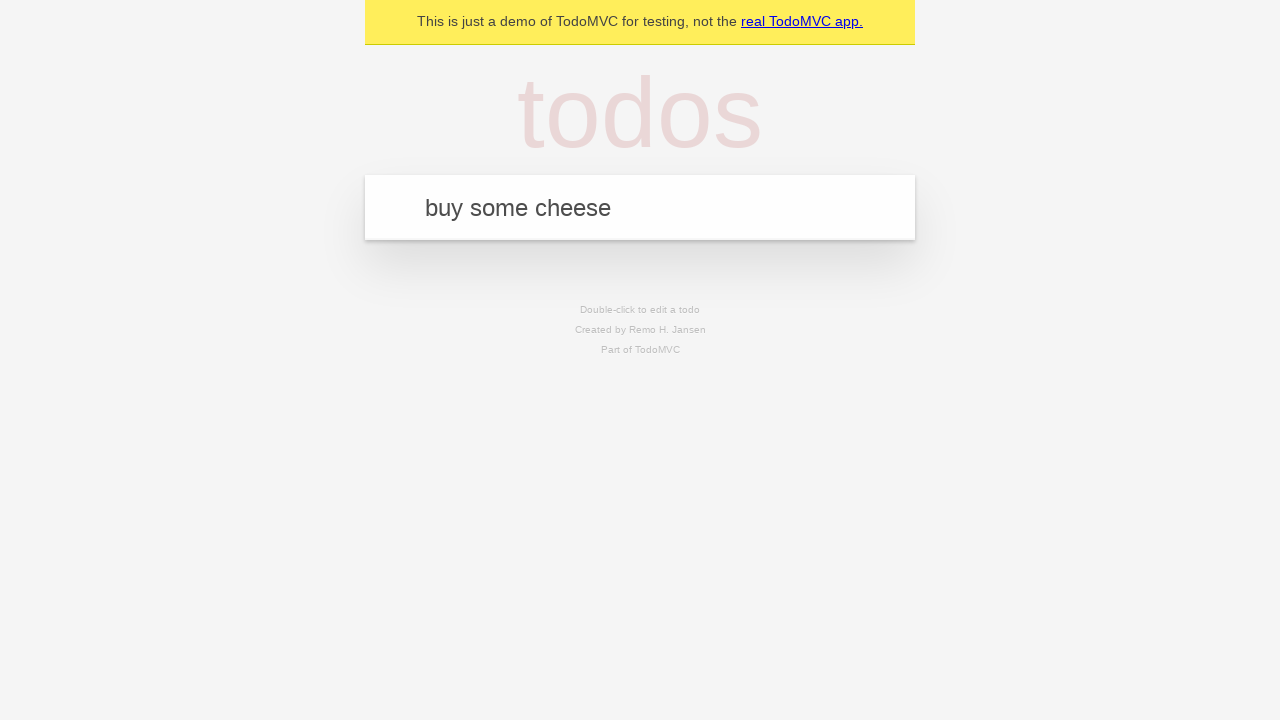

Pressed Enter to create first todo item on .new-todo
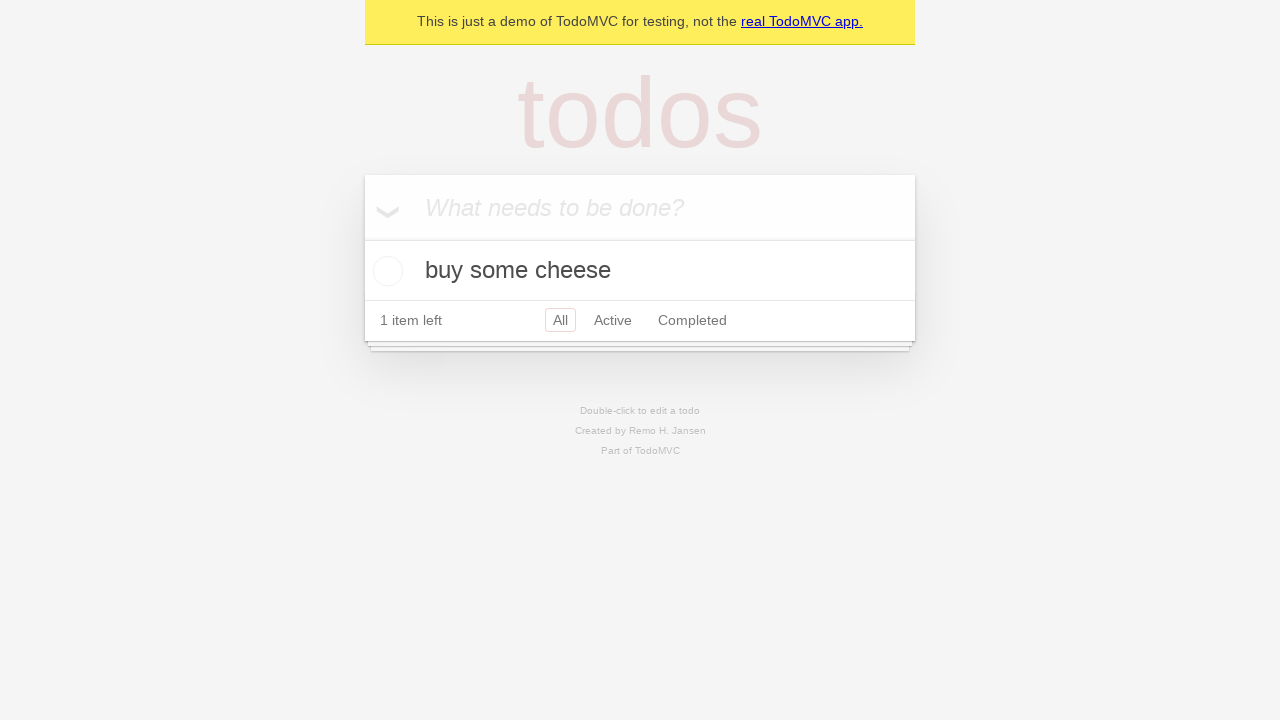

Filled new todo input with 'feed the cat' on .new-todo
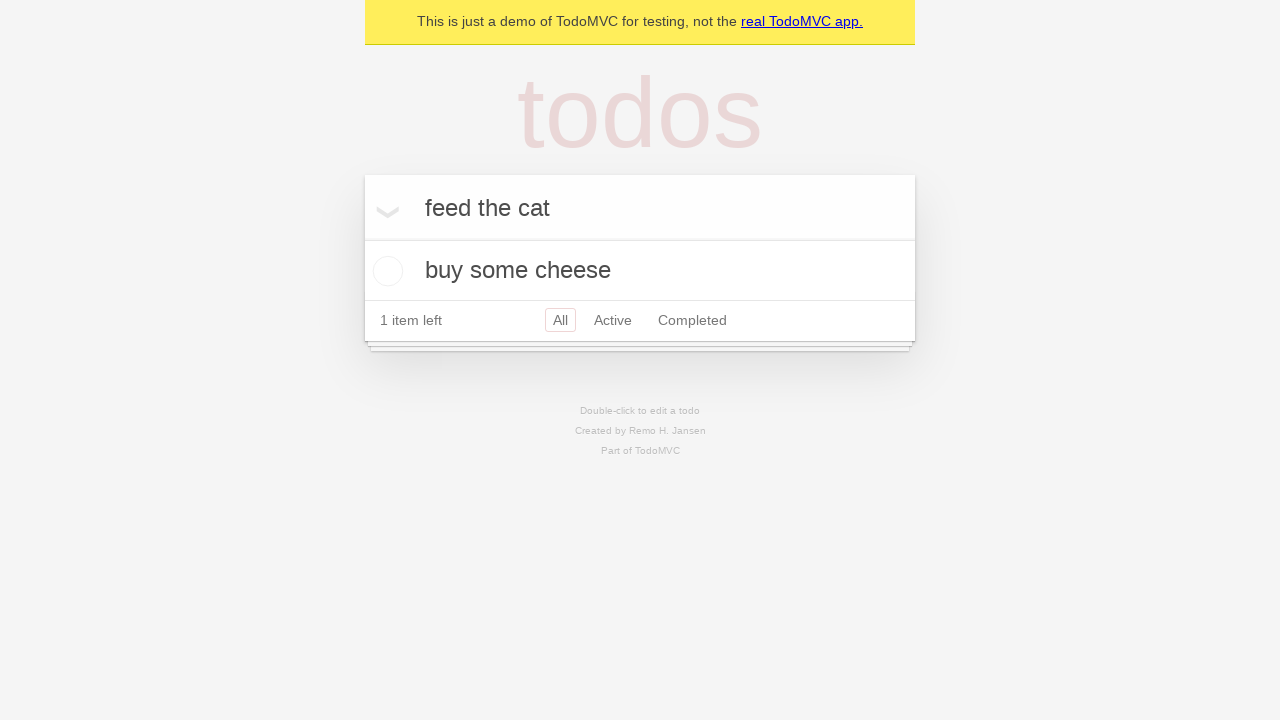

Pressed Enter to create second todo item on .new-todo
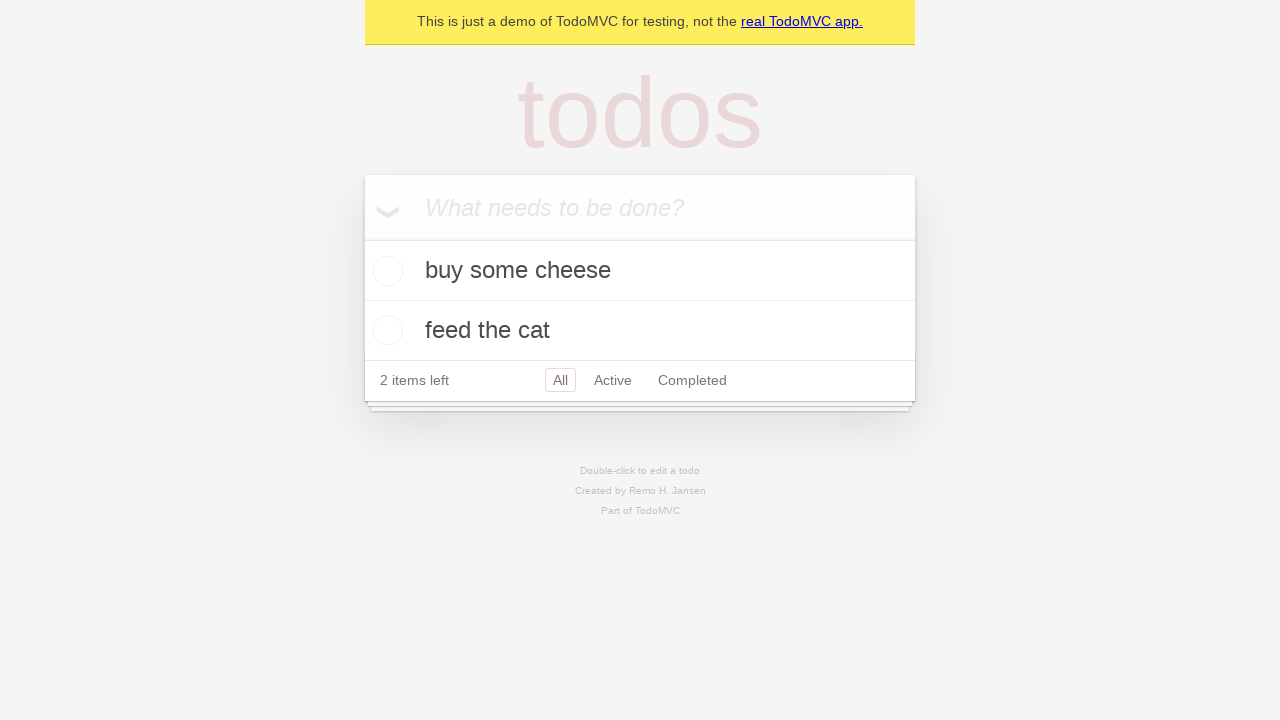

Located first todo item in the list
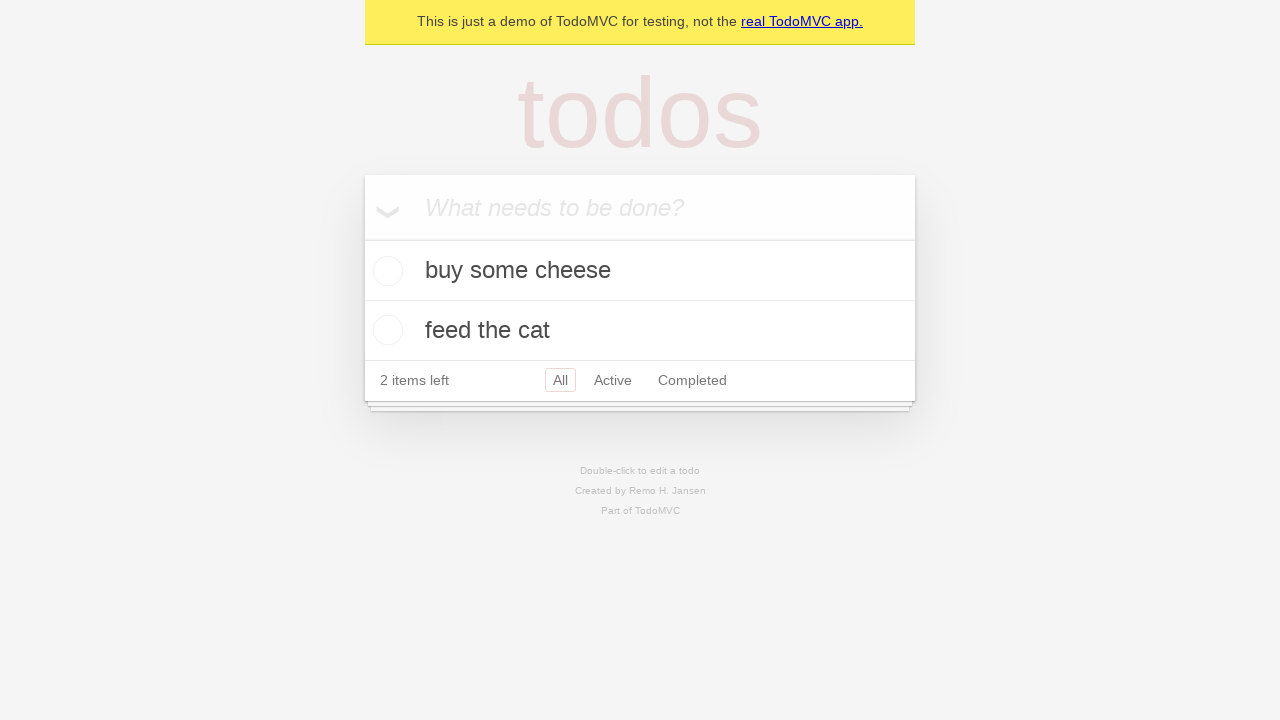

Marked first item 'buy some cheese' as complete at (385, 271) on .todo-list li >> nth=0 >> .toggle
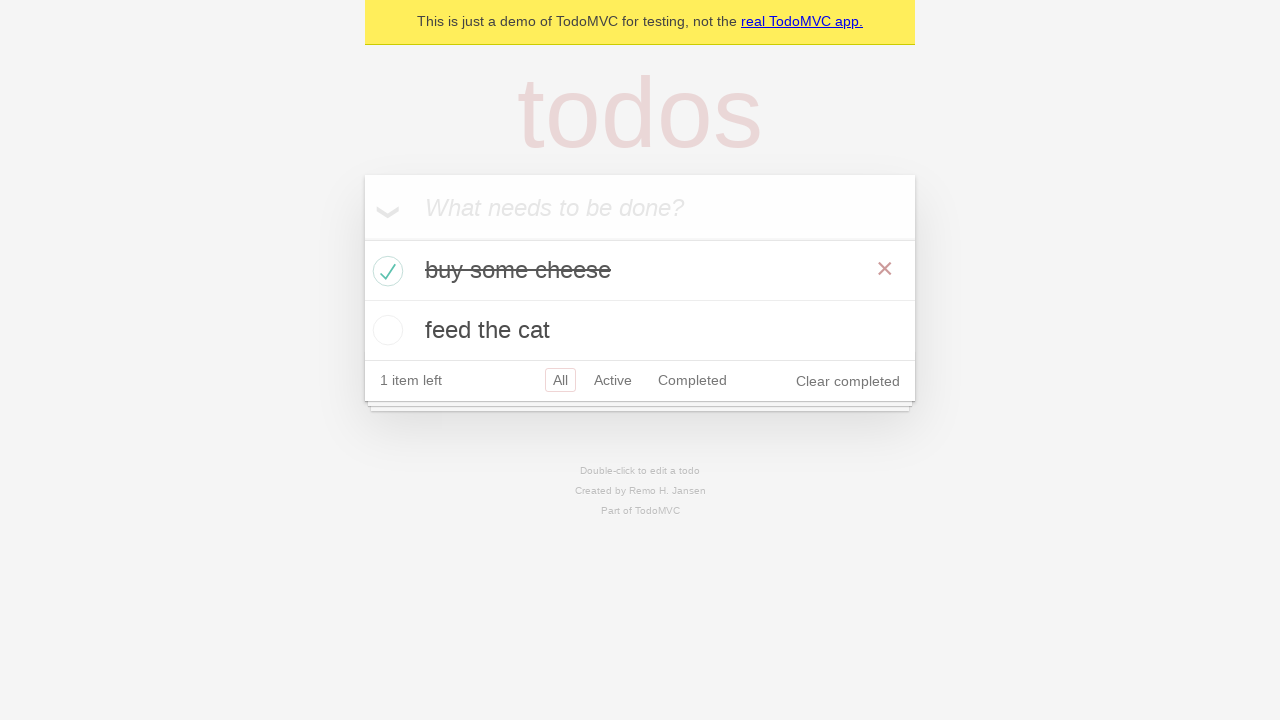

Located second todo item in the list
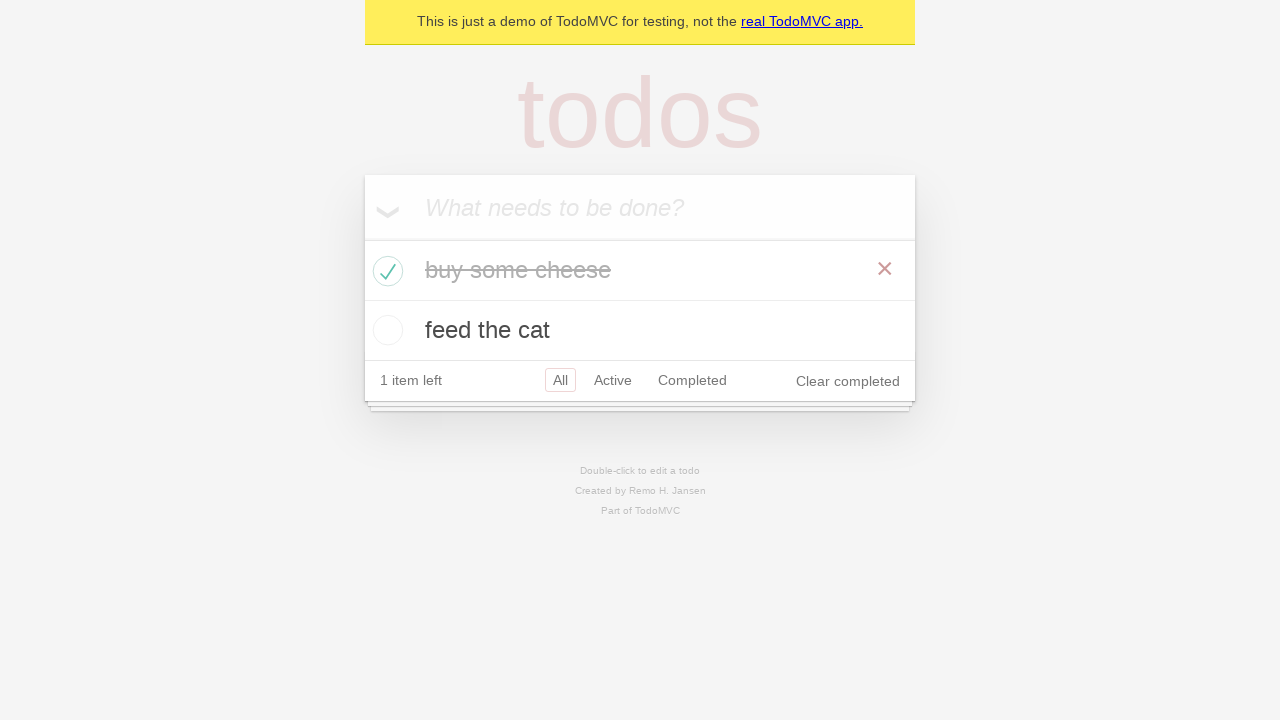

Marked second item 'feed the cat' as complete at (385, 330) on .todo-list li >> nth=1 >> .toggle
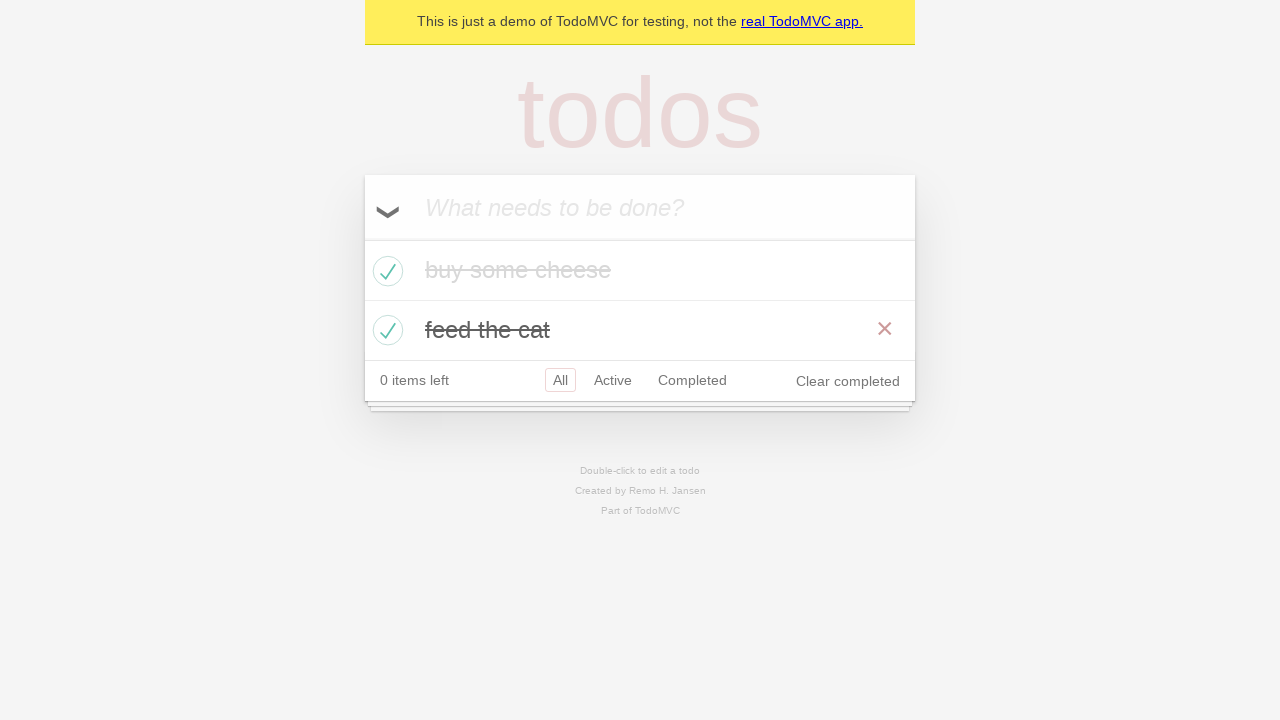

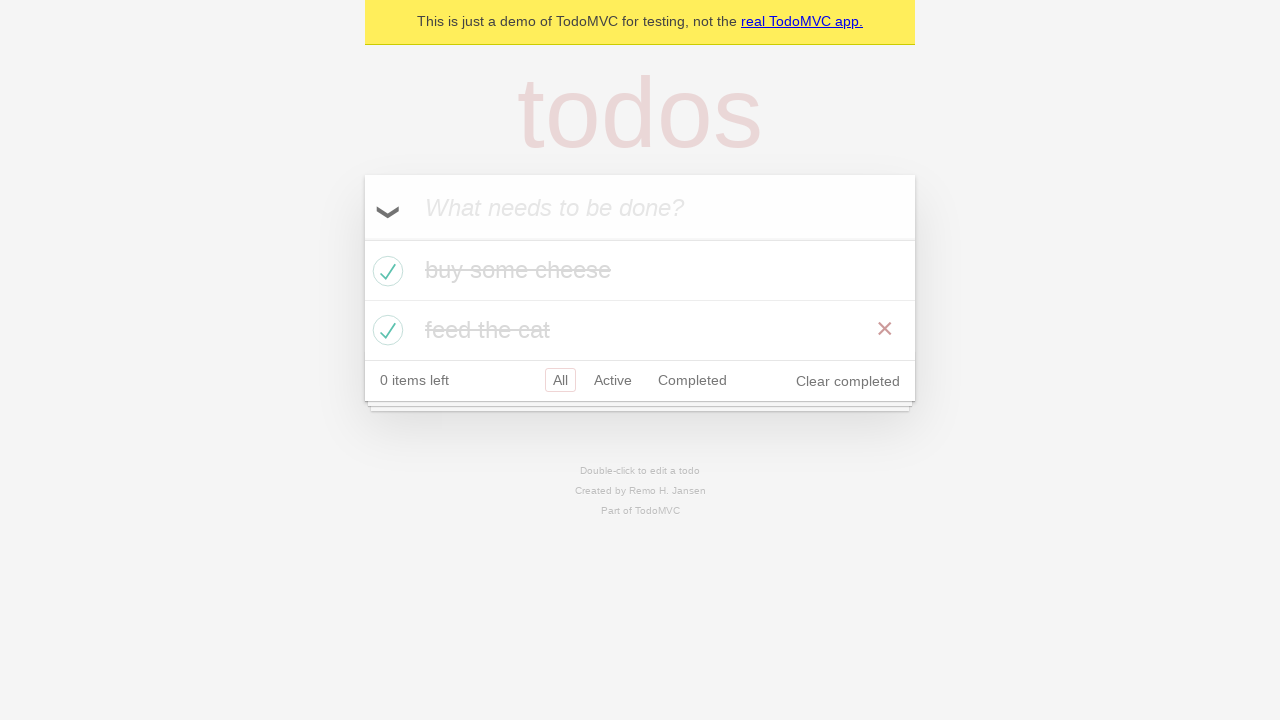